Tests date picker functionality by entering a date and pressing Enter to close it

Starting URL: https://formy-project.herokuapp.com/datepicker

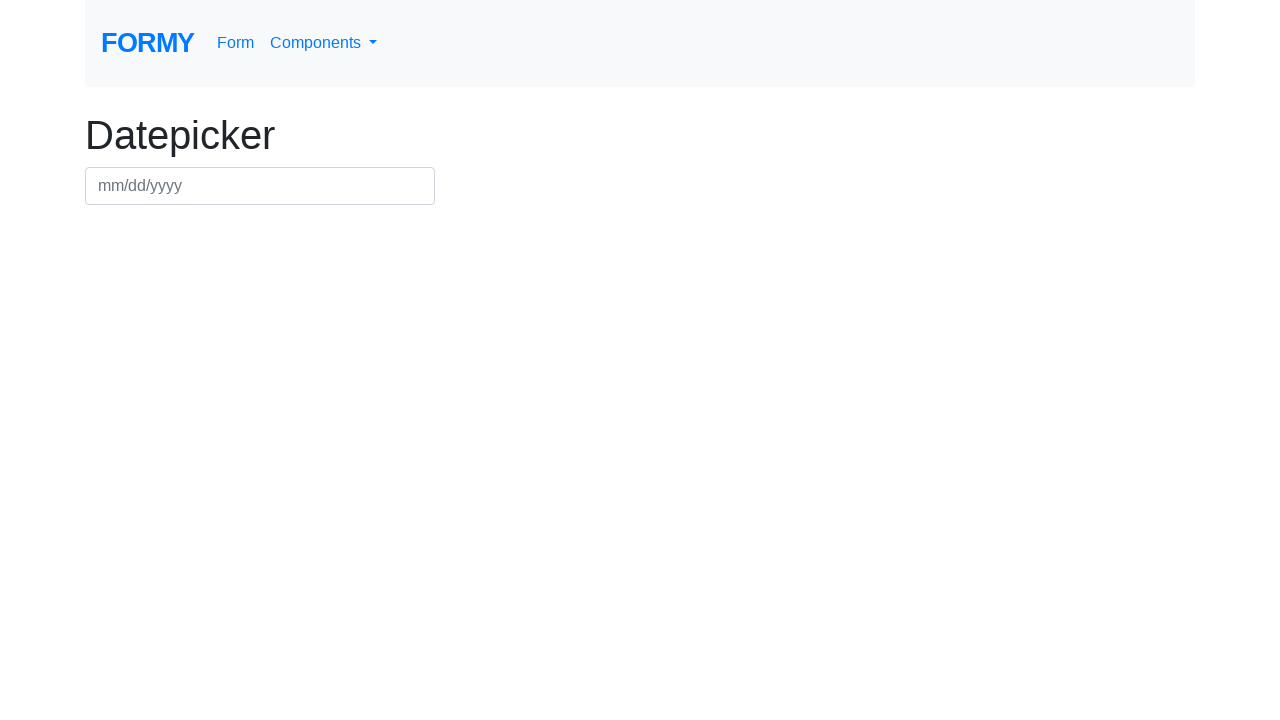

Filled datepicker field with date 03/03/2021 on #datepicker
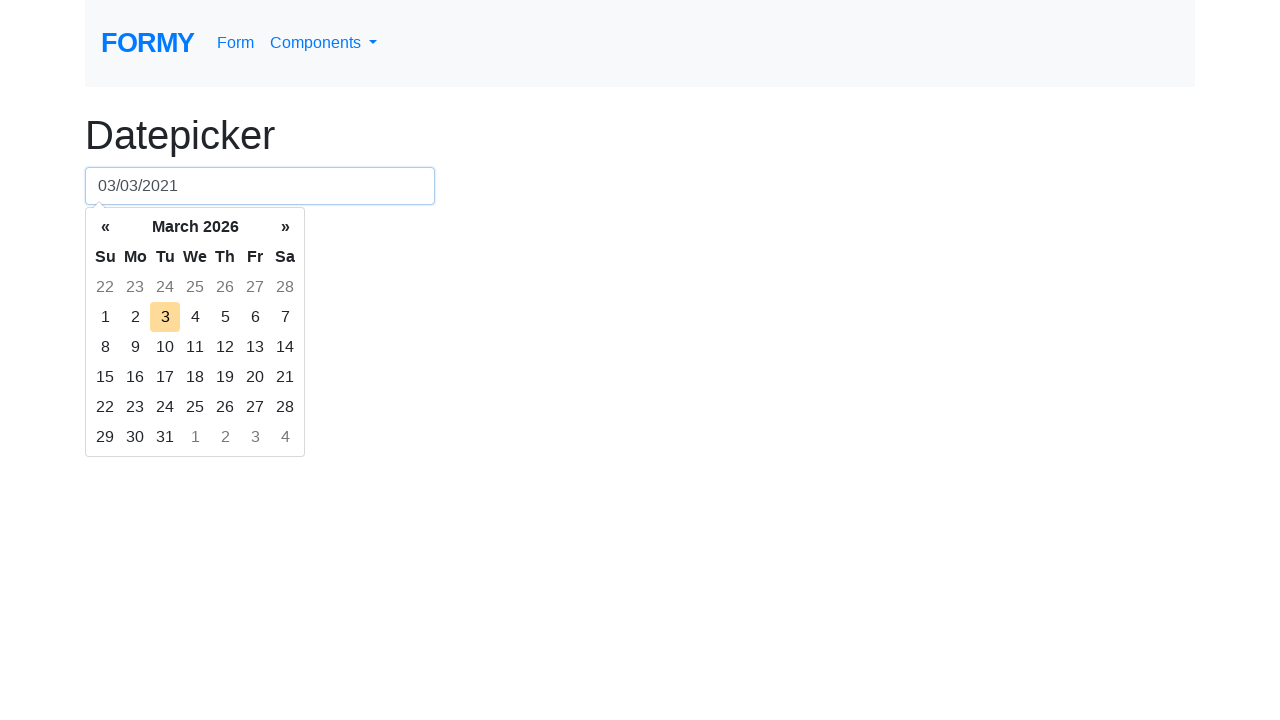

Pressed Enter to close the datepicker on #datepicker
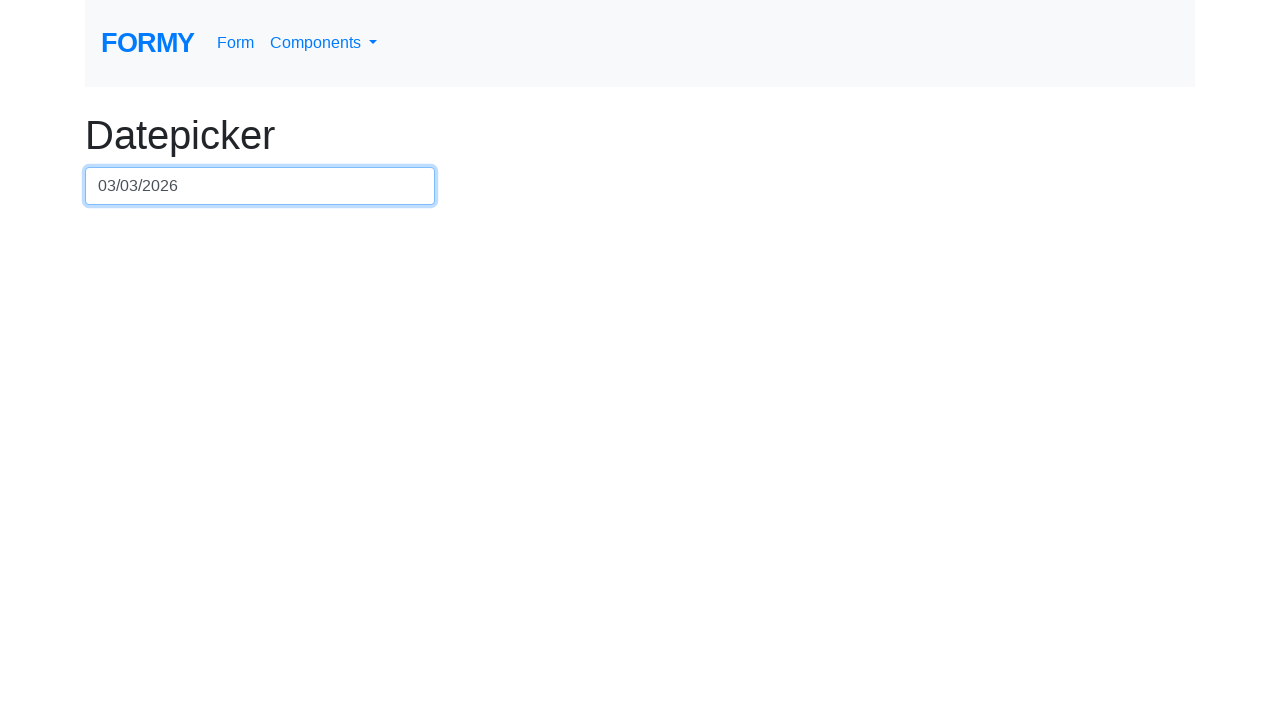

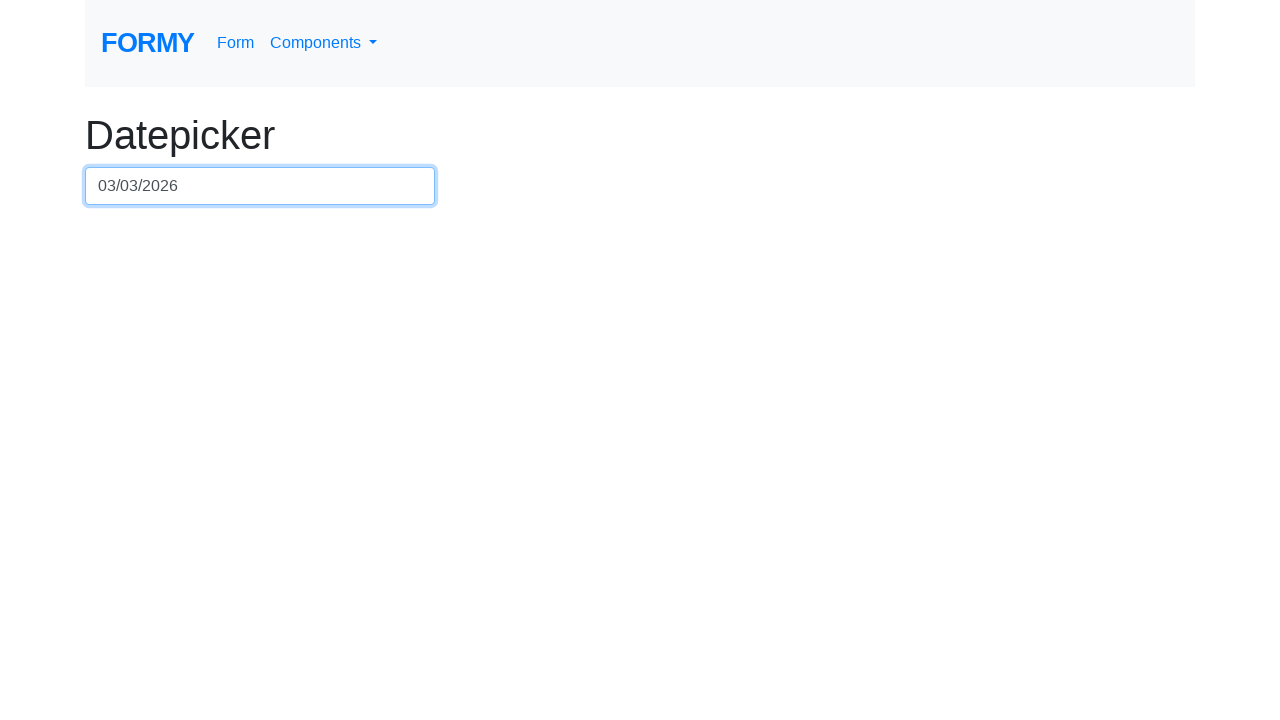